Navigates to the Jobs page by clicking on the job link in the menu and verifies the page title

Starting URL: https://alchemy.hguy.co/jobs

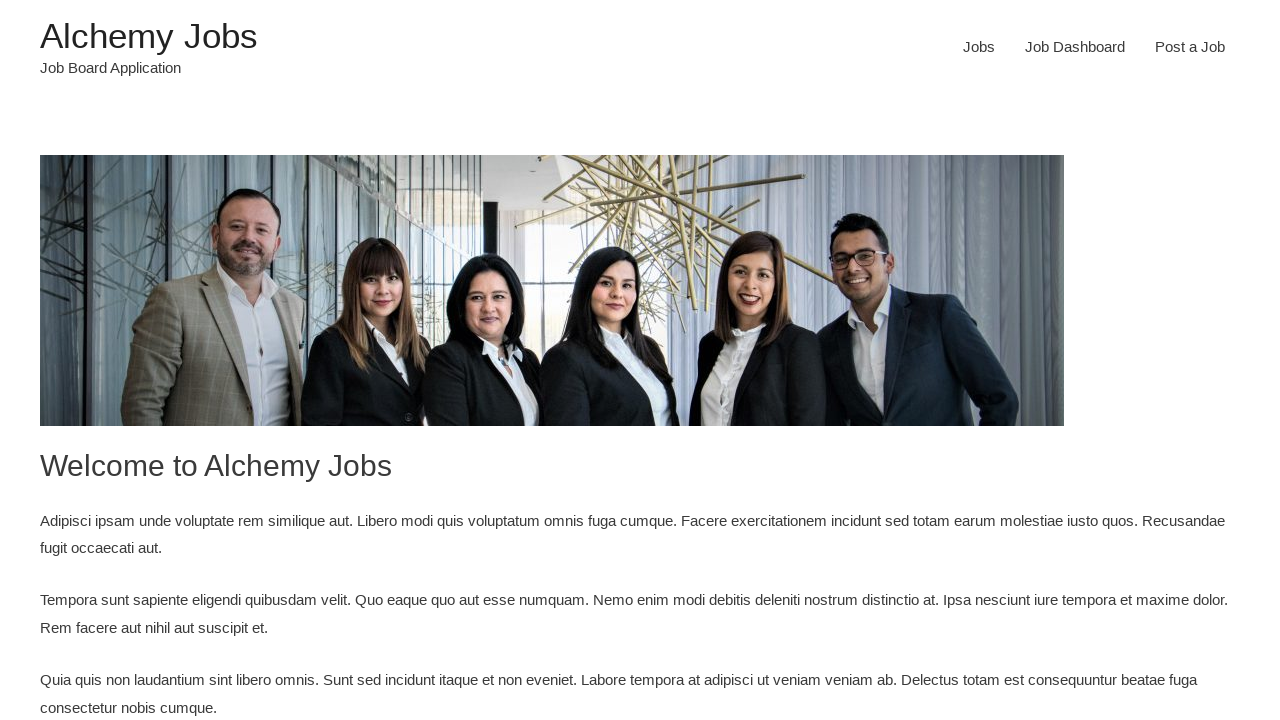

Clicked on Jobs link in the navigation menu at (979, 47) on xpath=//li[@id='menu-item-24']/a
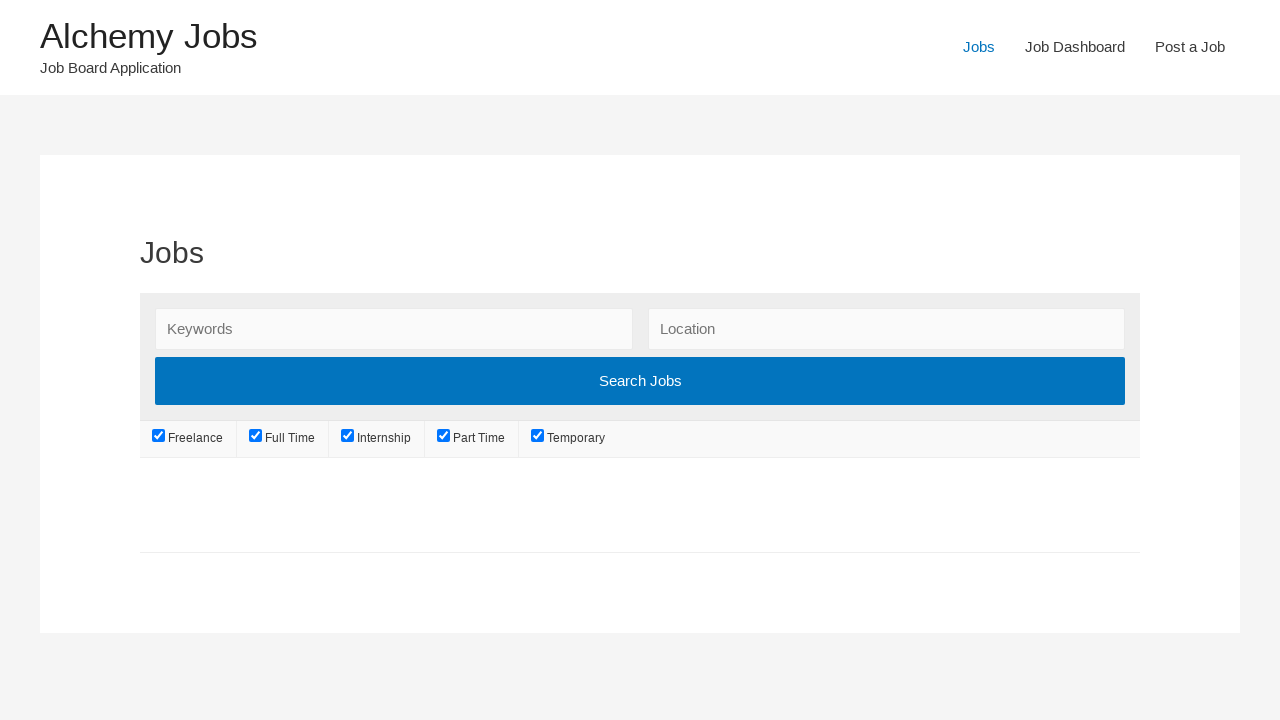

Waited for page to load (domcontentloaded state)
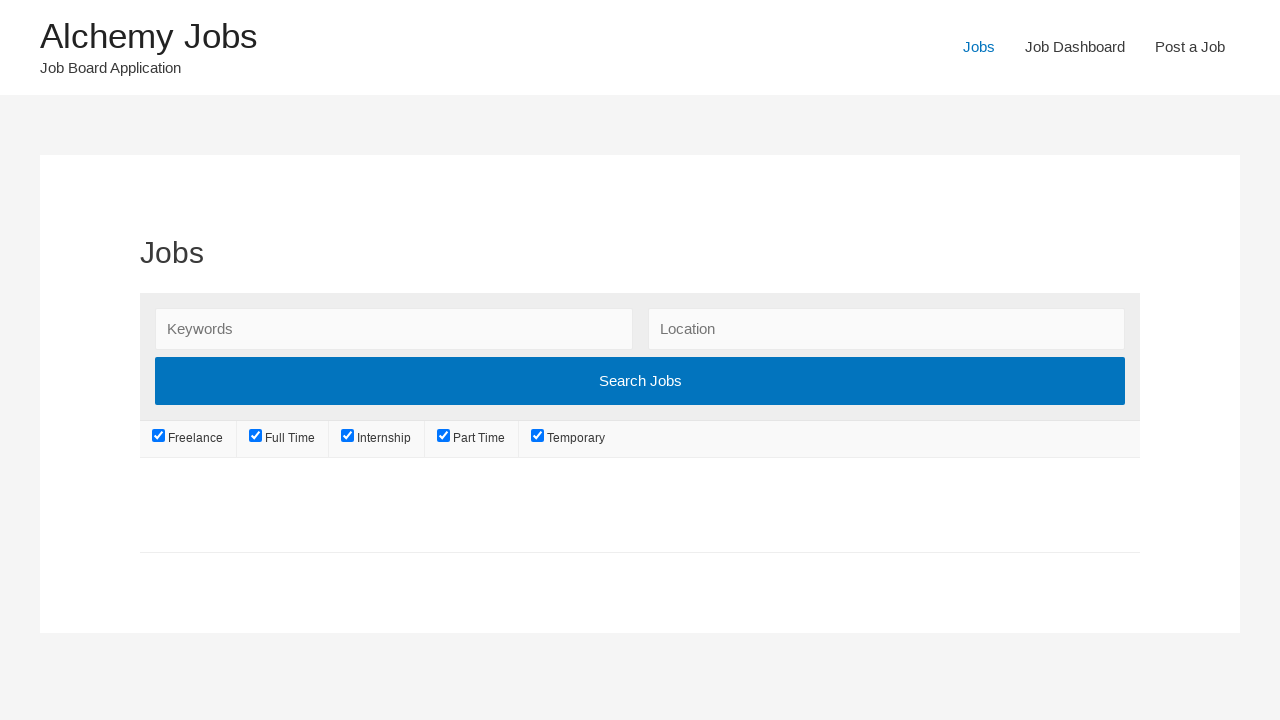

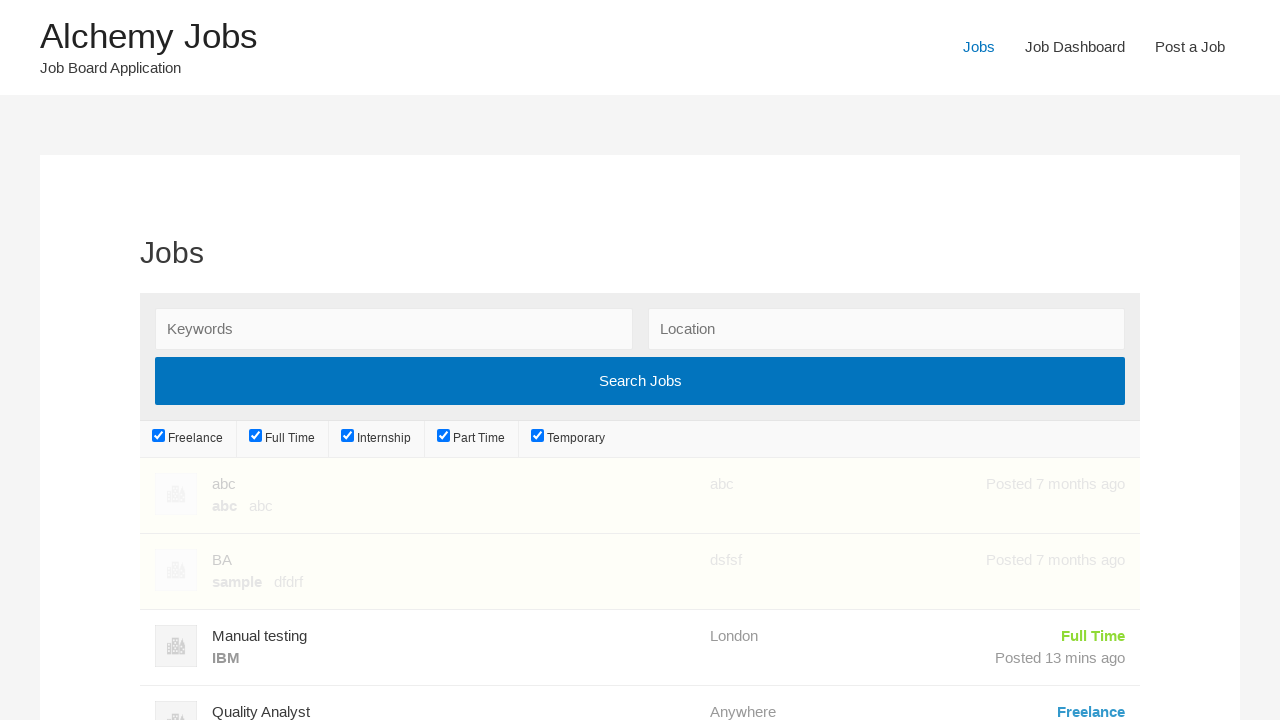